Interacts with a math challenge page by reading an input value, calculating the result using a logarithmic formula, checking a checkbox, filling in the calculated answer, clicking a radio button, and submitting the form.

Starting URL: http://suninjuly.github.io/math.html

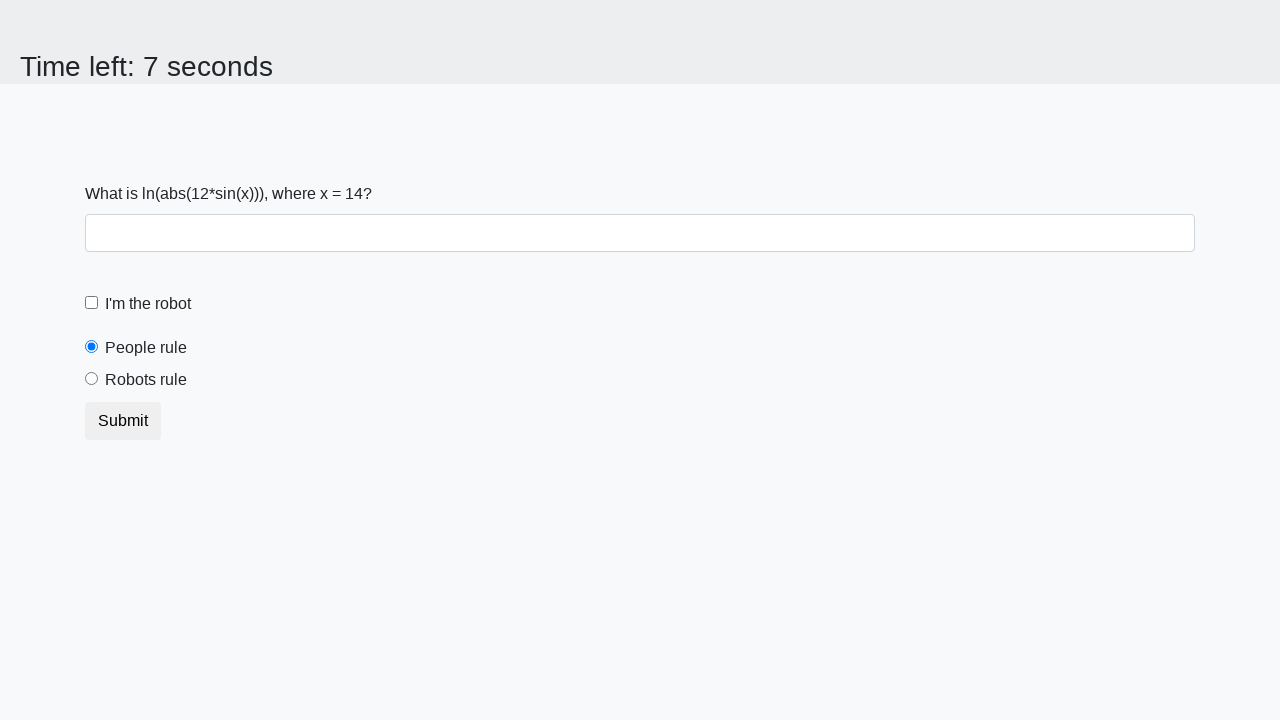

Waited for input value element to load
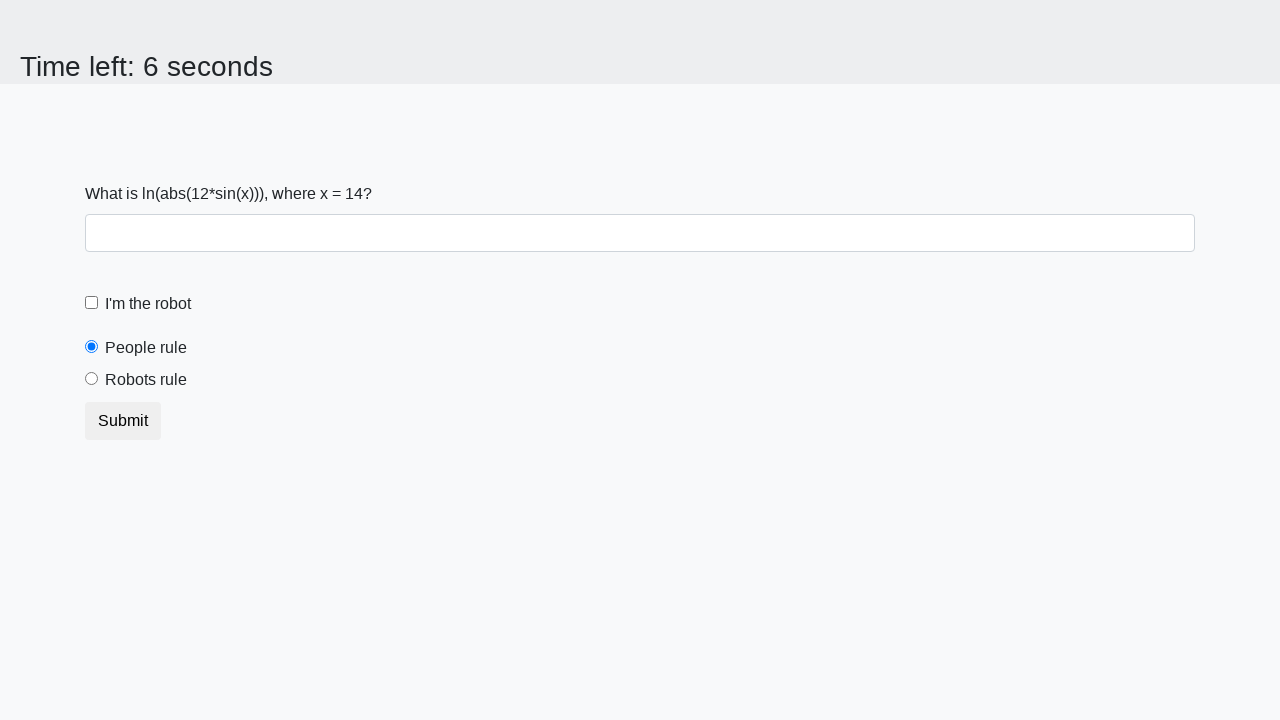

Retrieved input value: 14
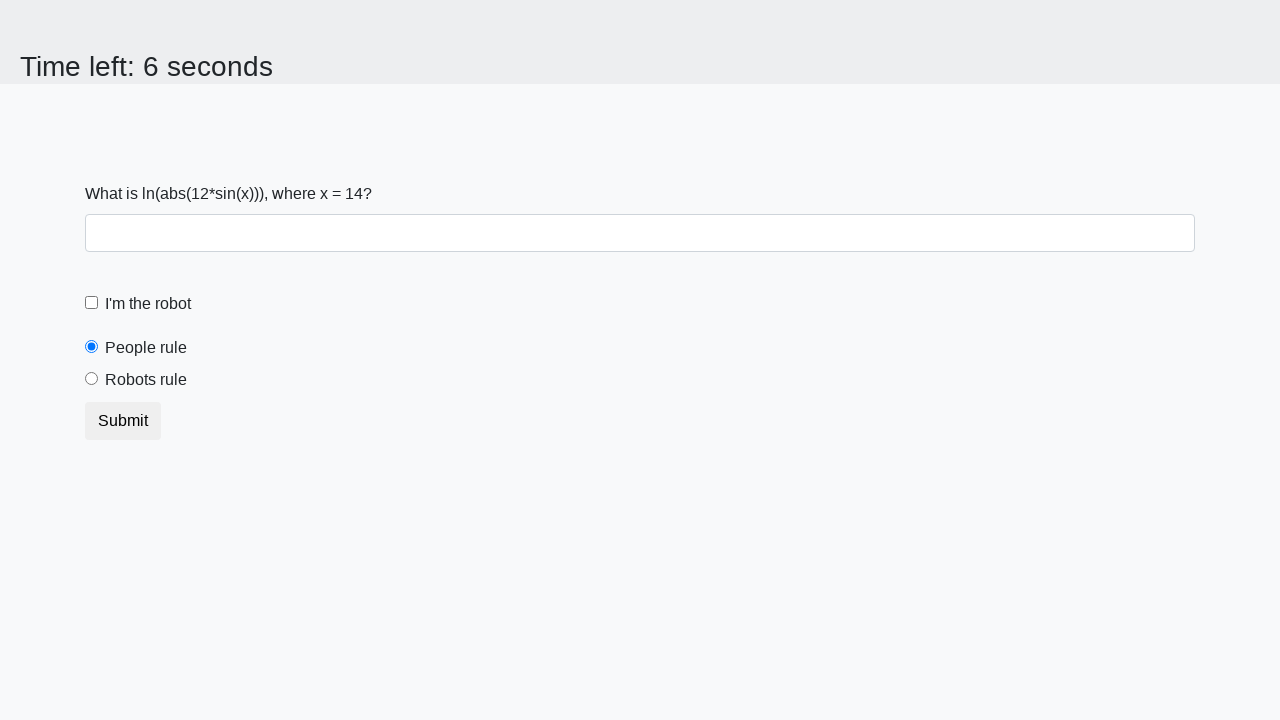

Calculated answer using logarithmic formula: 2.4754696164269507
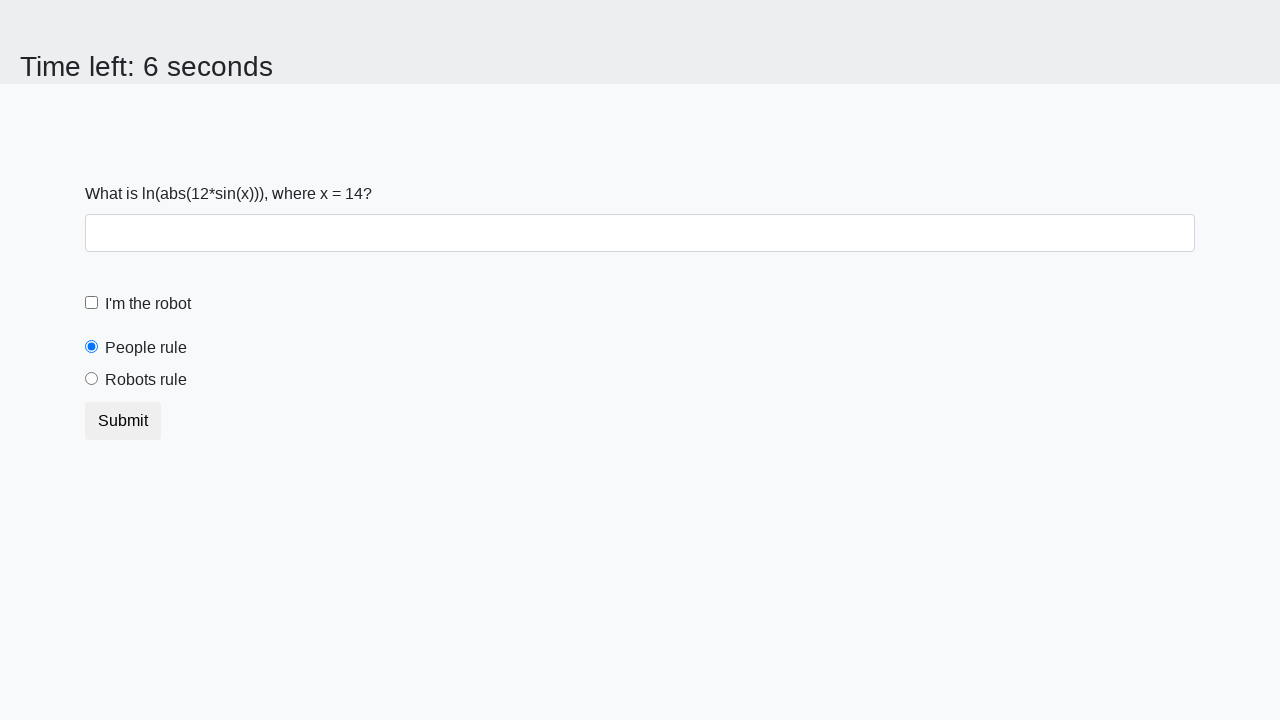

Clicked the robot checkbox at (92, 303) on #robotCheckbox
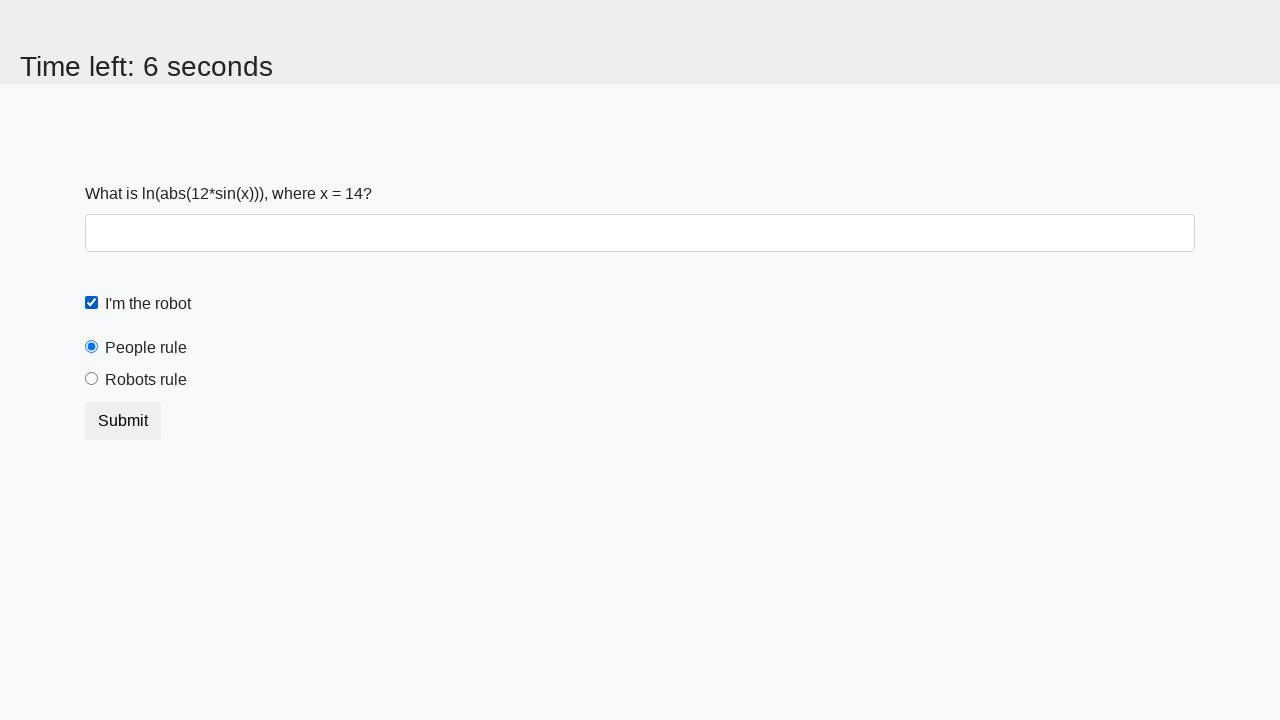

Filled answer field with calculated value: 2.4754696164269507 on #answer
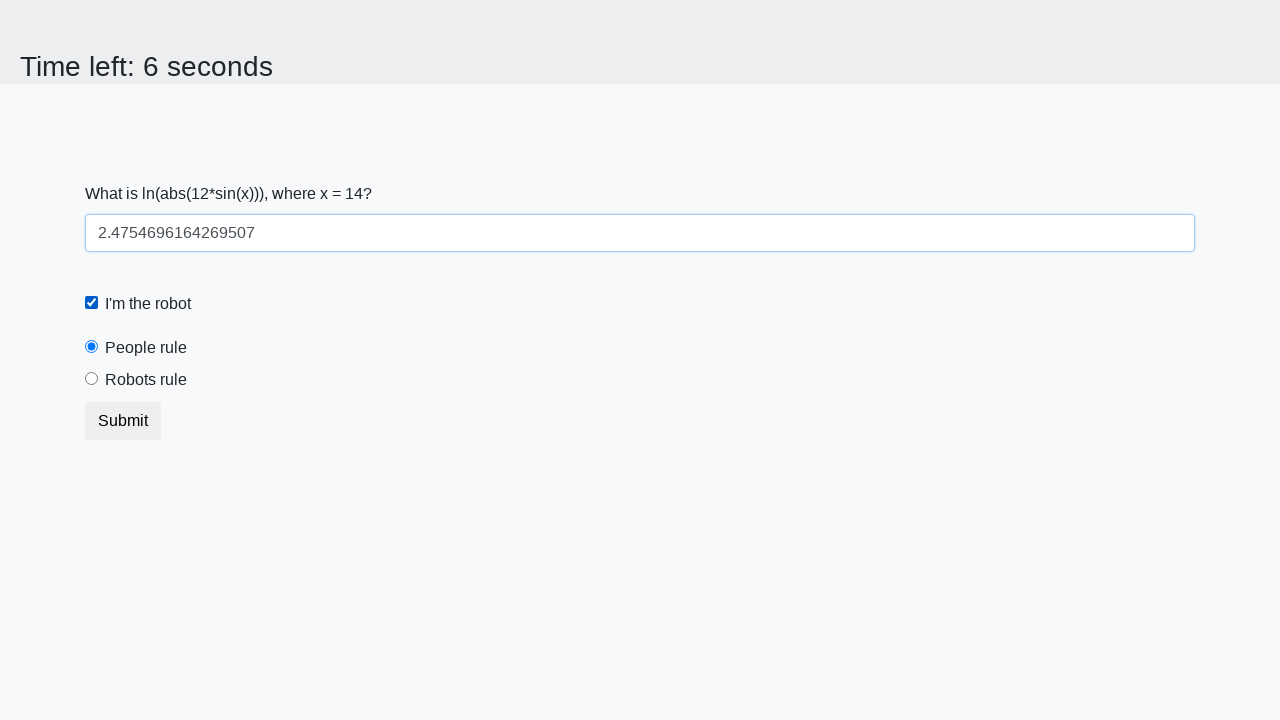

Clicked the 'Robots rule' radio button at (146, 380) on label[for='robotsRule']
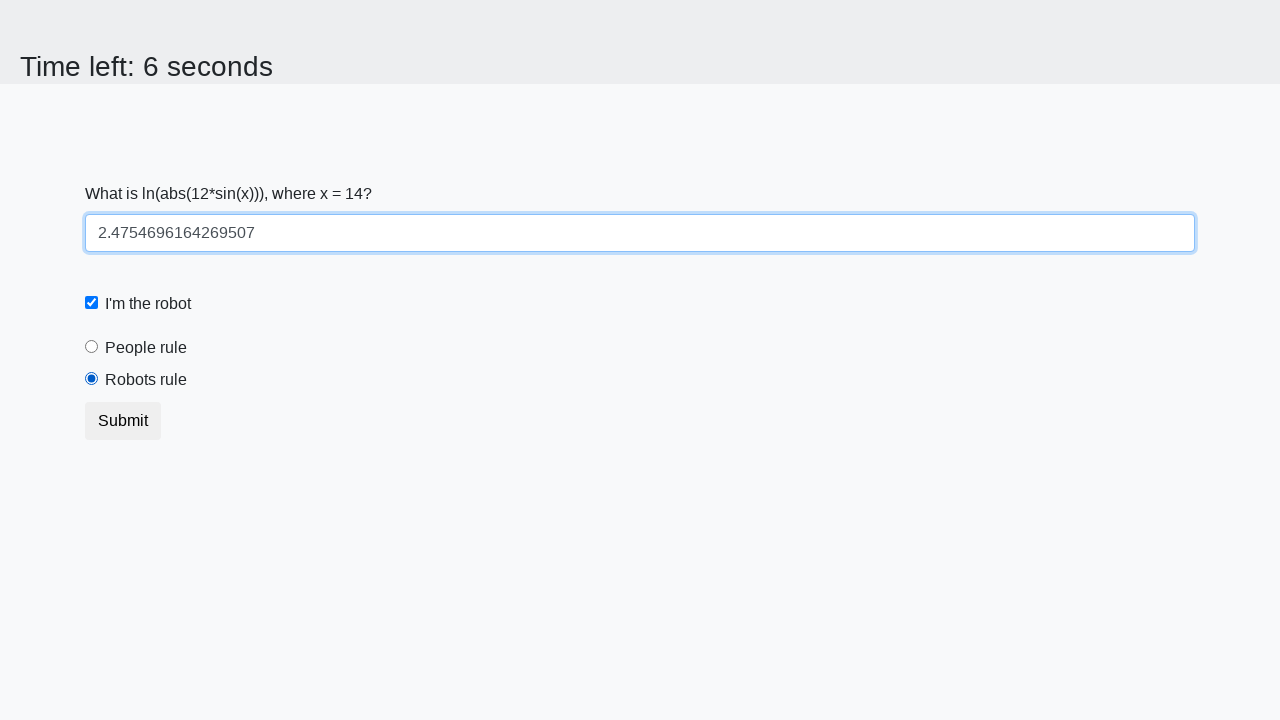

Clicked the submit button at (123, 421) on .btn
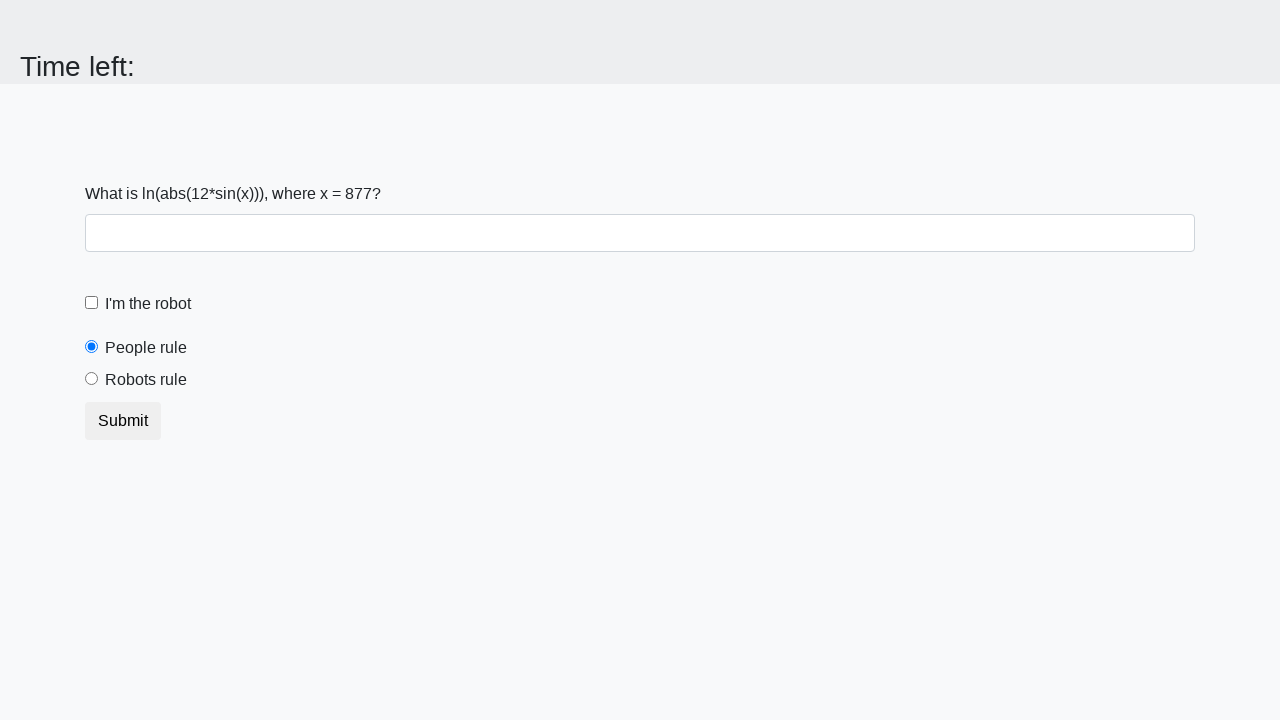

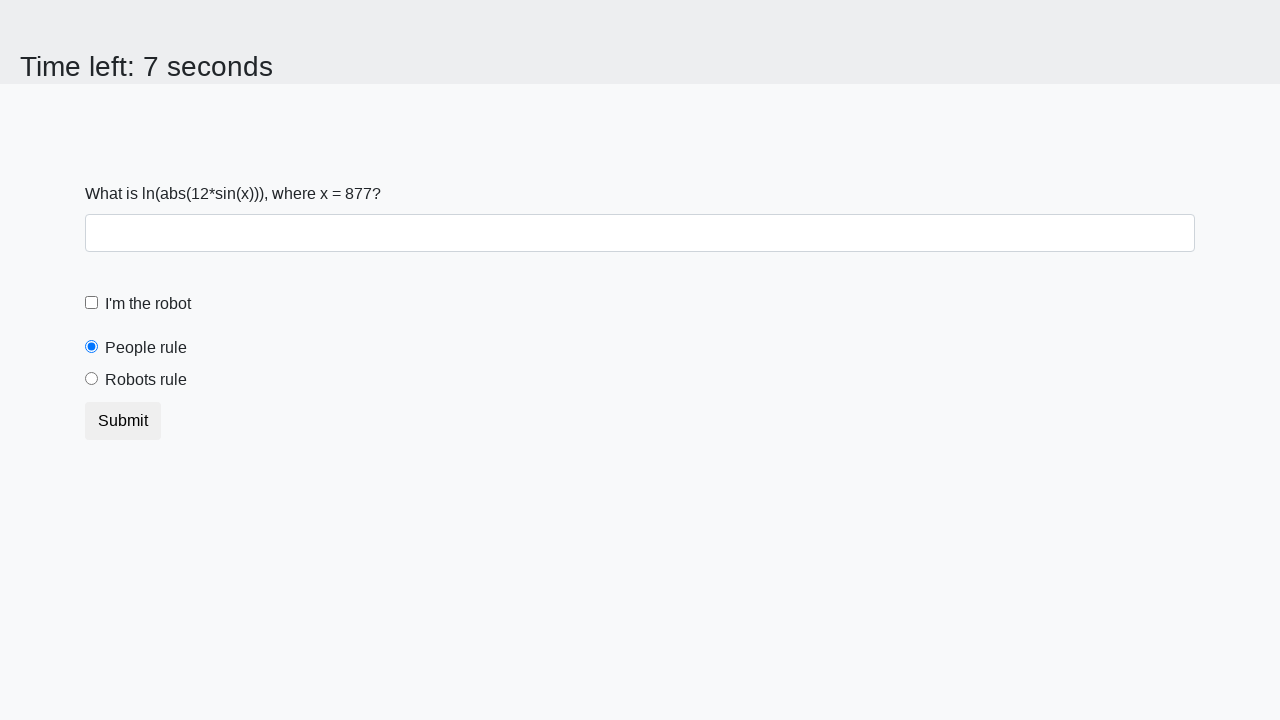